Tests a text box form by filling in full name, email, current address, and permanent address fields, then submitting the form and verifying the output contains the entered values.

Starting URL: https://demoqa.com/text-box

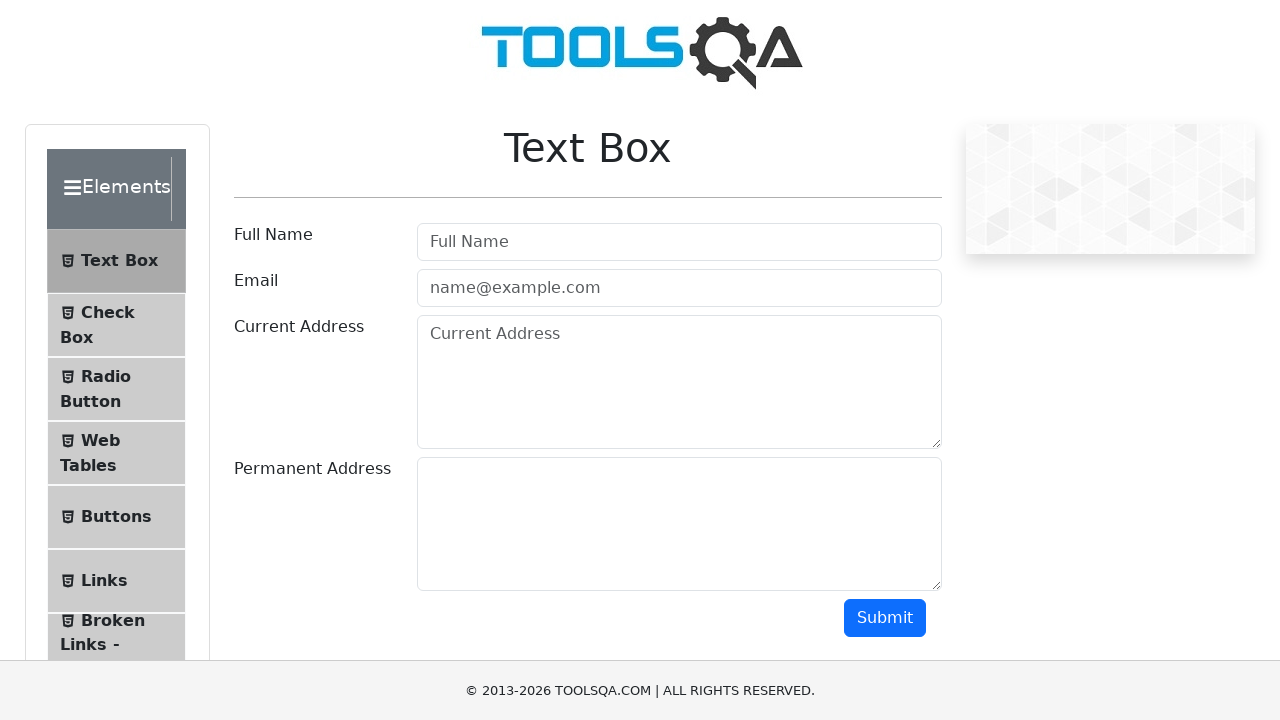

Filled full name field with 'John Dow' on xpath=//input[@placeholder='Full Name']
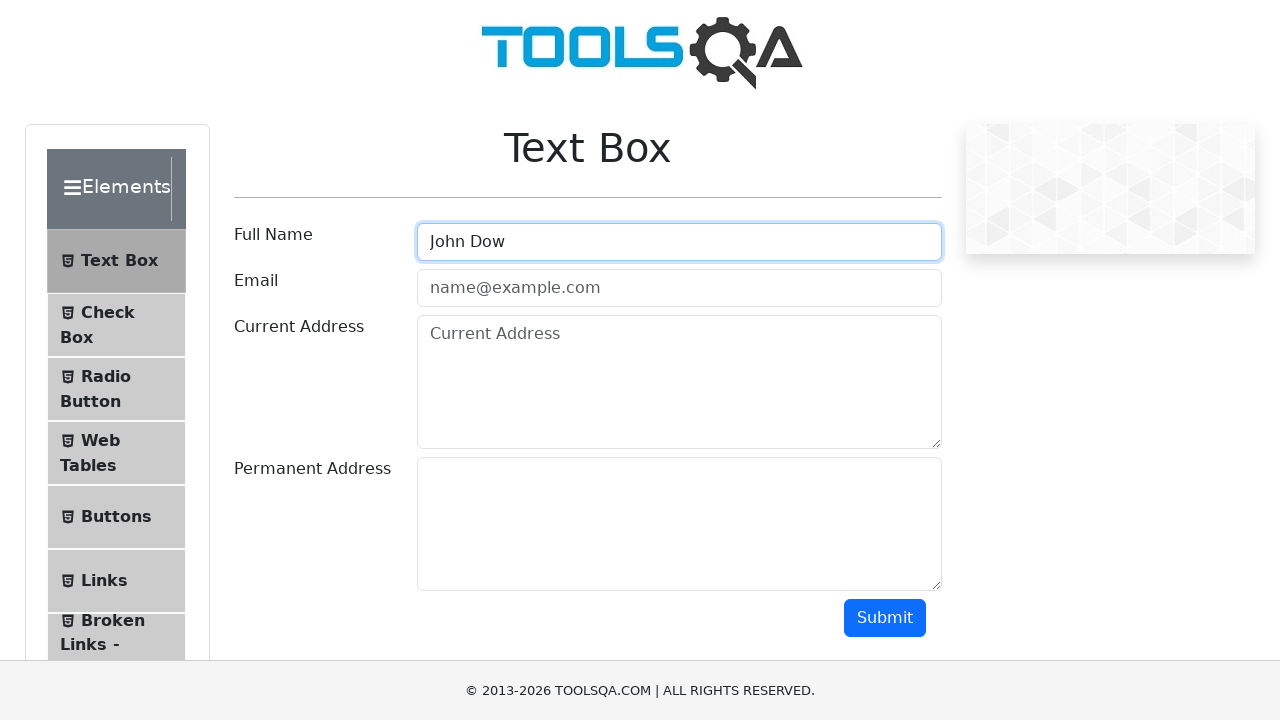

Filled email field with 'qadojo@gmail.miu' on xpath=//input[@placeholder='name@example.com']
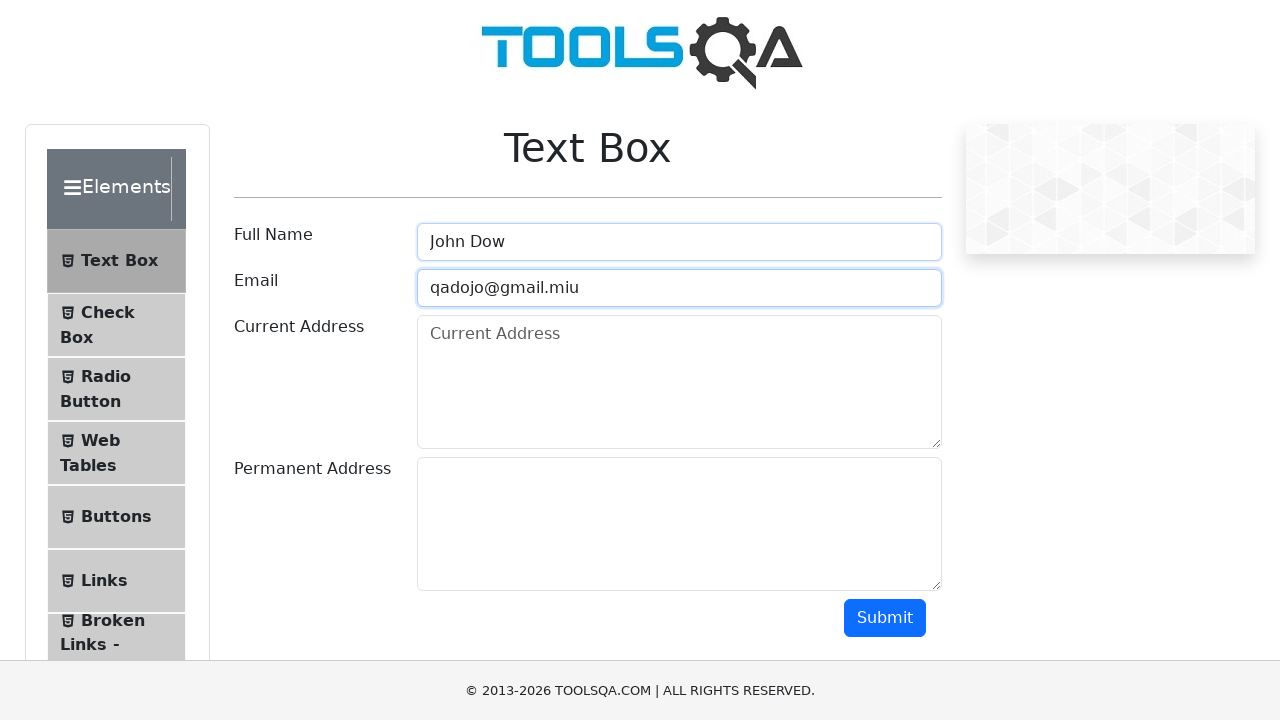

Filled current address field with 'Abu Dhabi' on xpath=//textarea[@placeholder='Current Address']
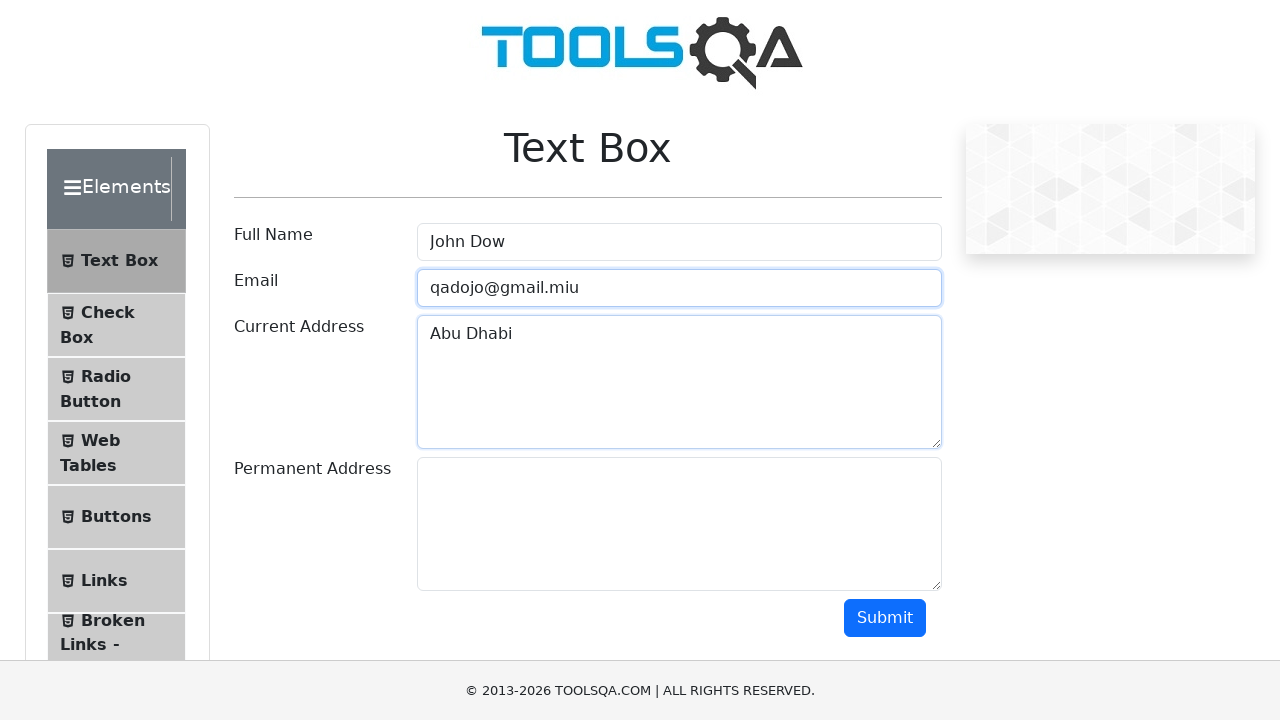

Filled permanent address field with 'UAE' on xpath=//textarea[@id='permanentAddress']
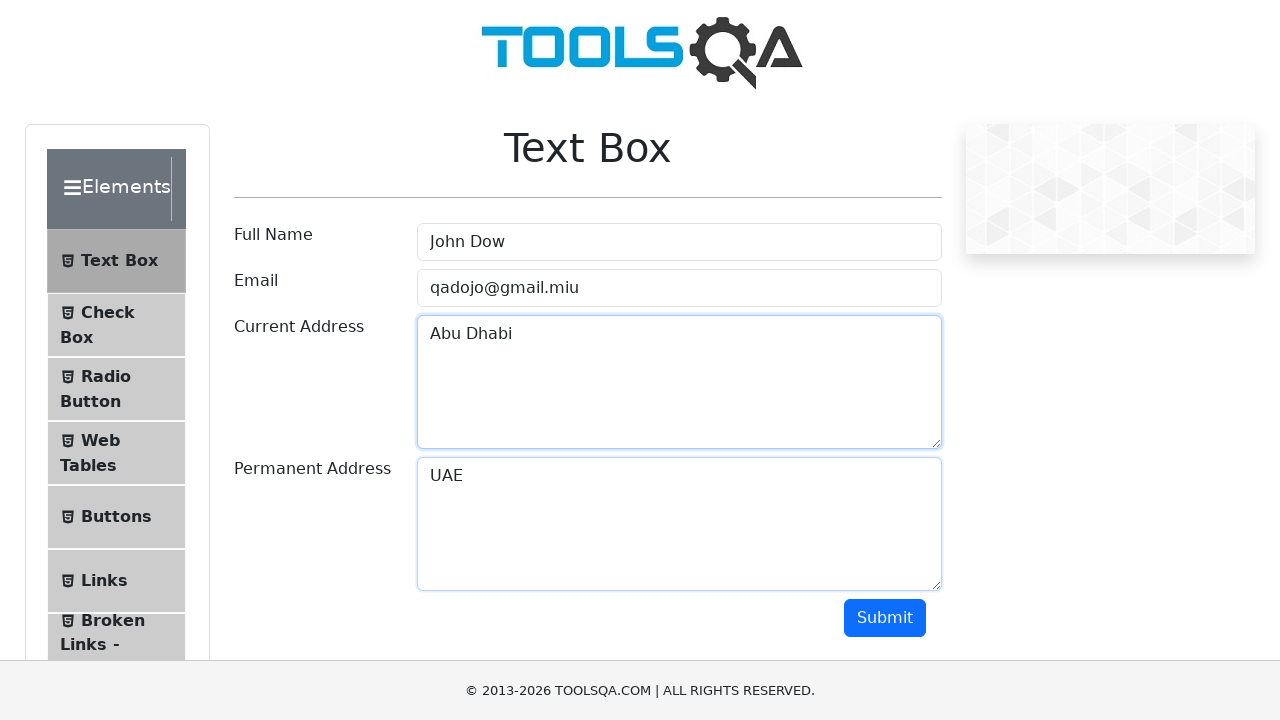

Clicked submit button to submit the form at (885, 618) on xpath=//button[@id='submit']
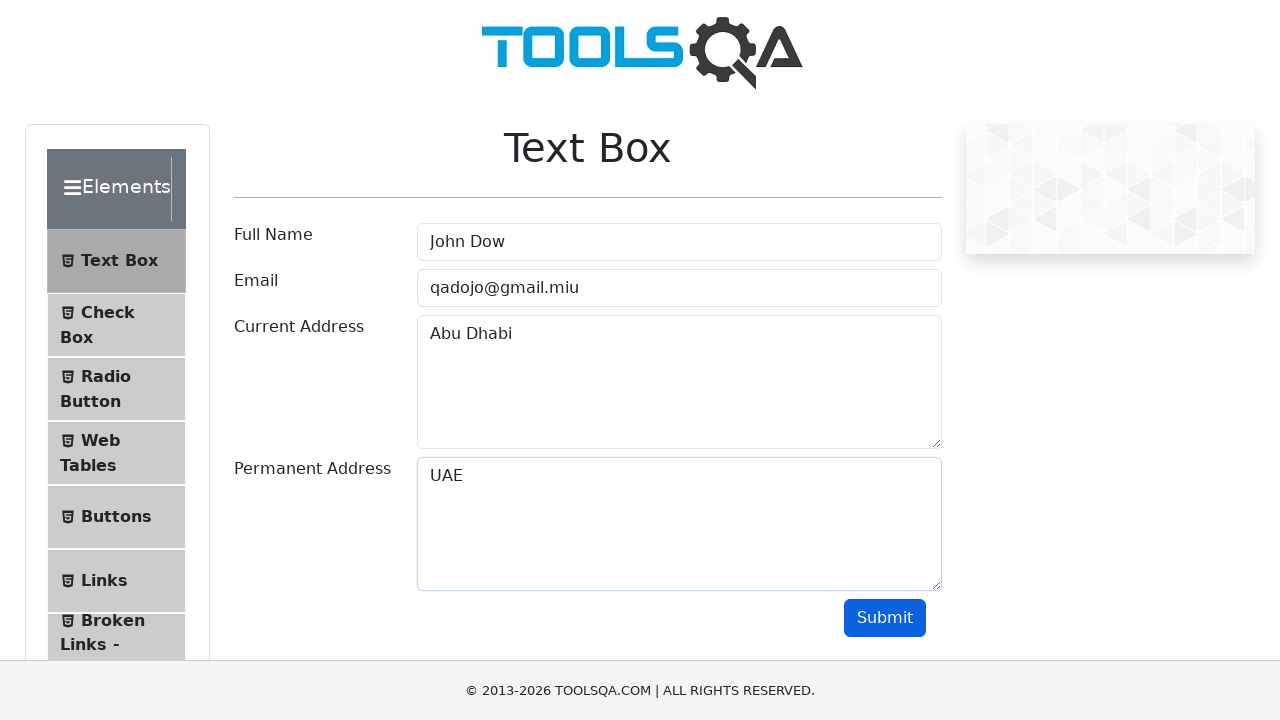

Form output appeared with submitted values
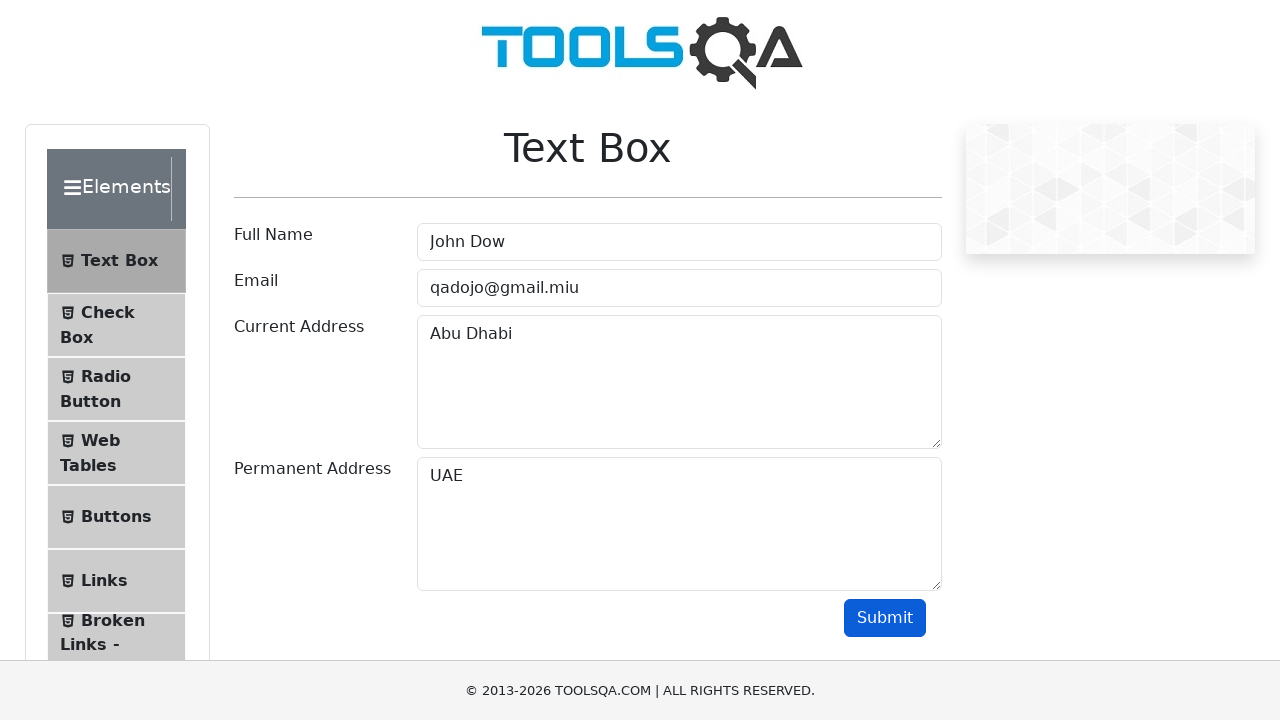

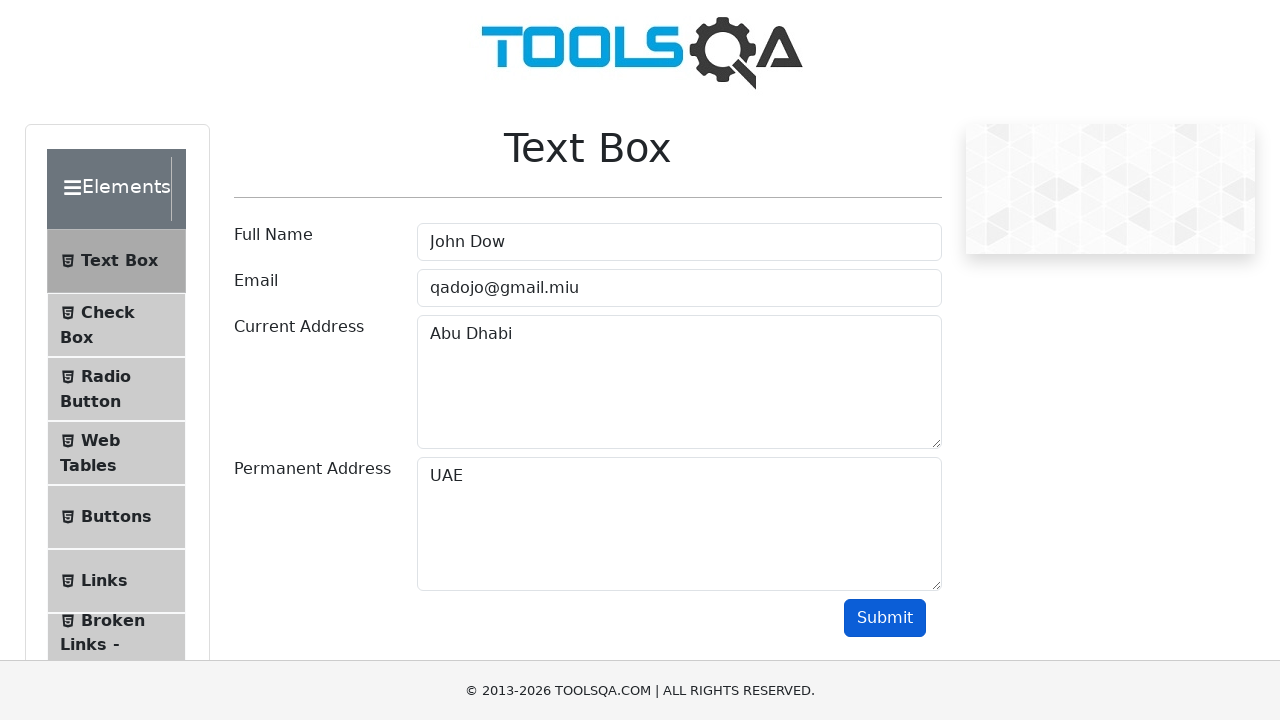